Tests click and hold drag functionality by holding the source element and moving it to the target element

Starting URL: https://jqueryui.com/droppable/

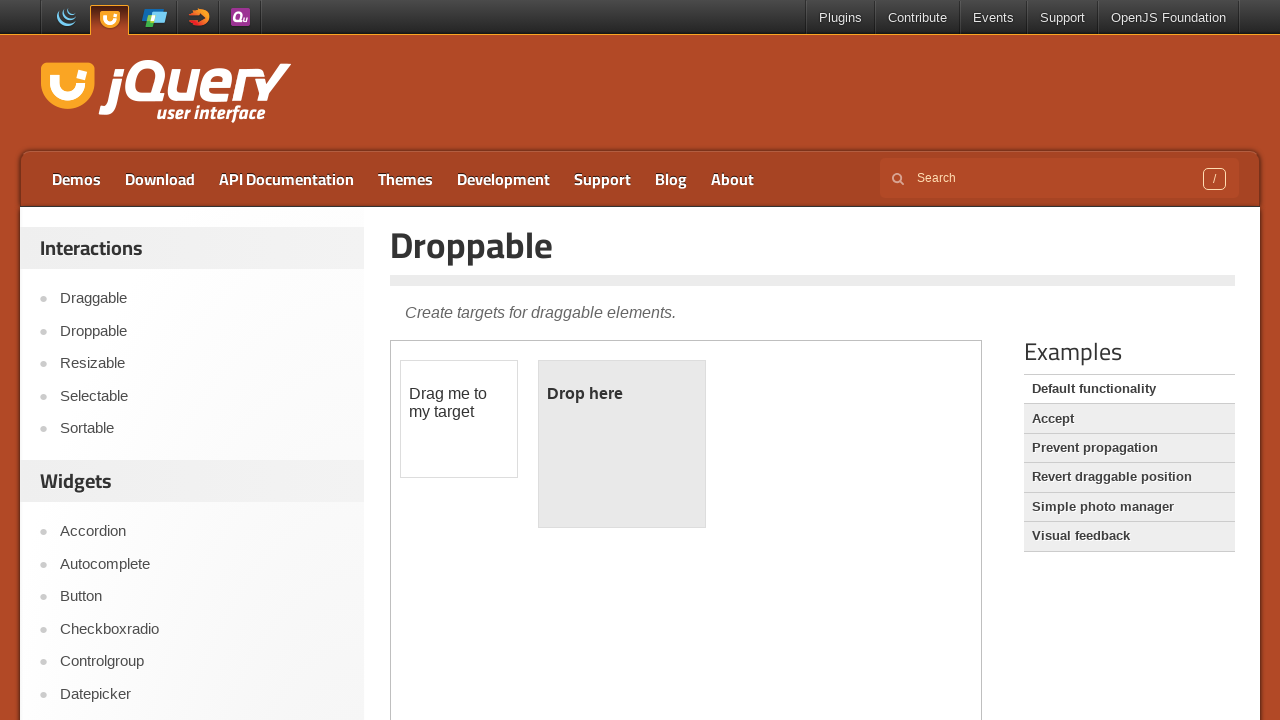

Located iframe containing drag and drop demo elements
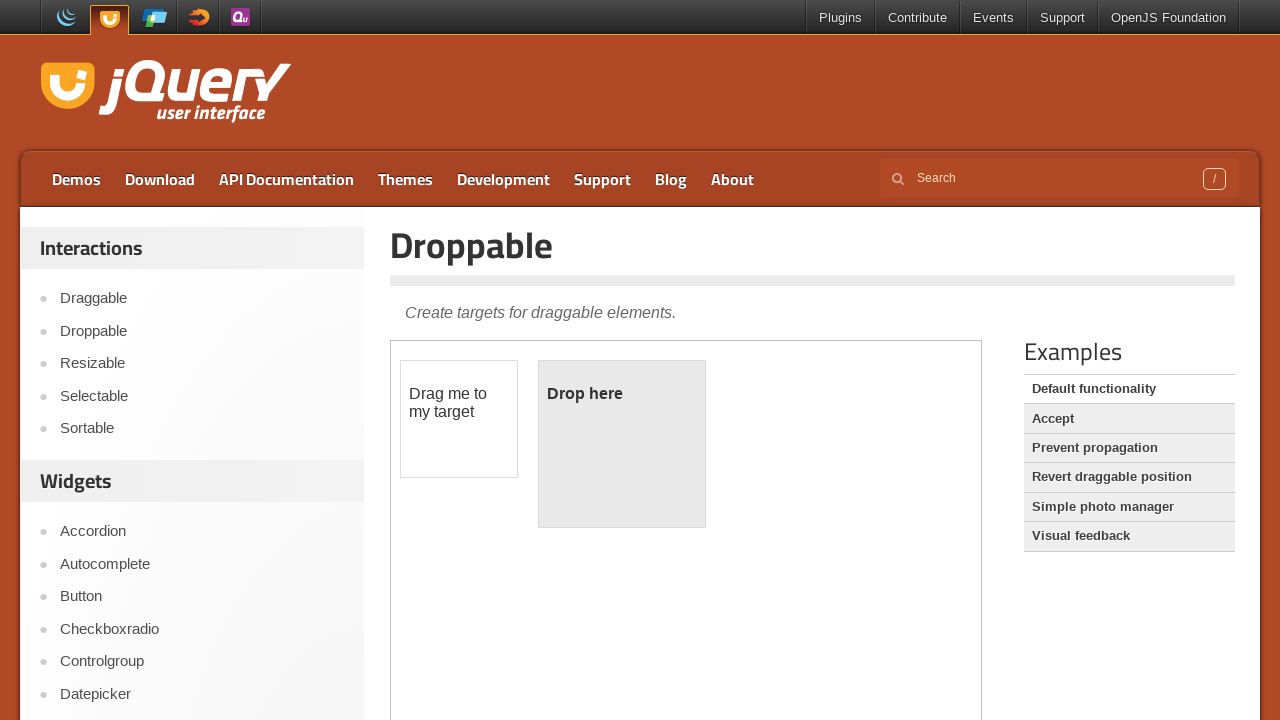

Located draggable source element
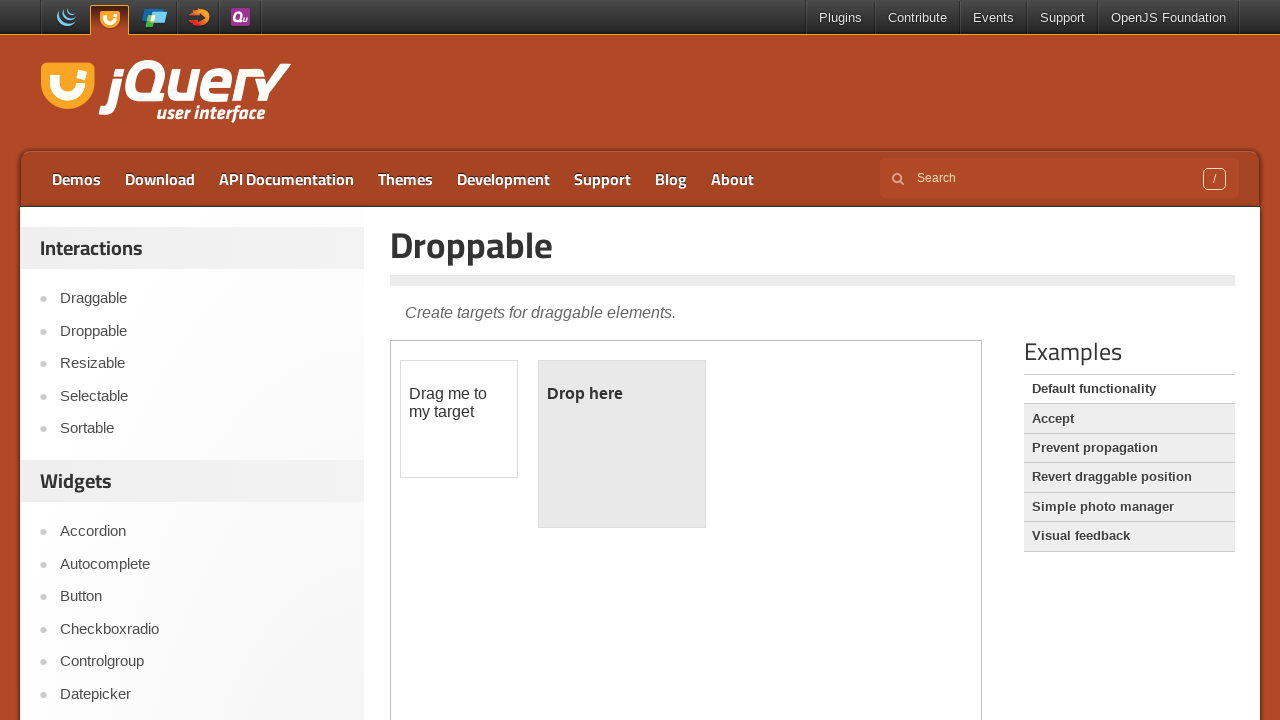

Located droppable target element
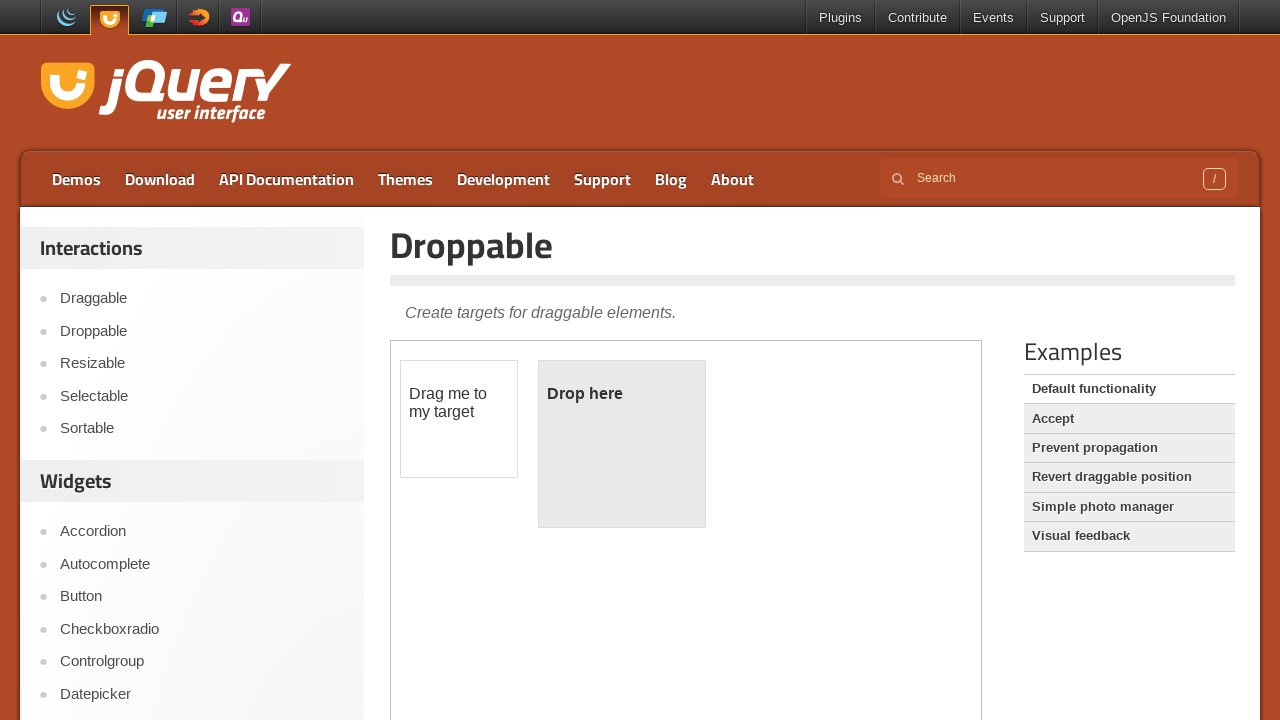

Performed drag operation: held source element and moved it to target element at (622, 444)
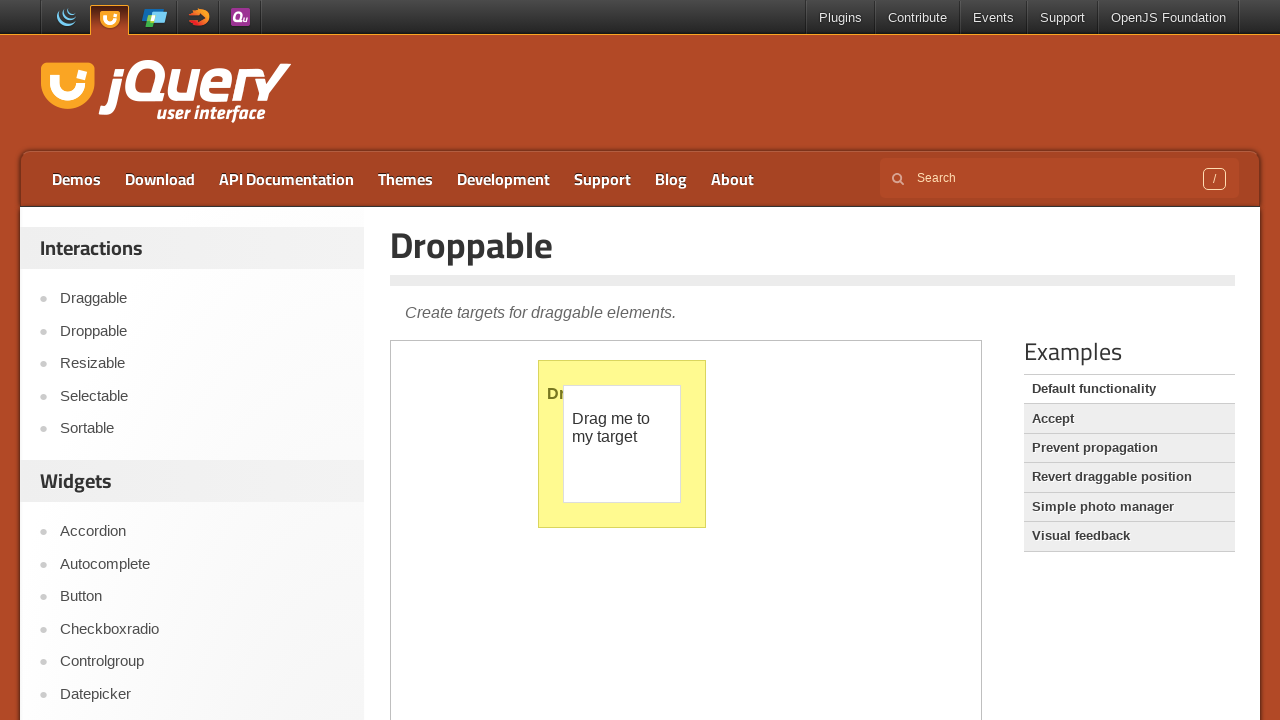

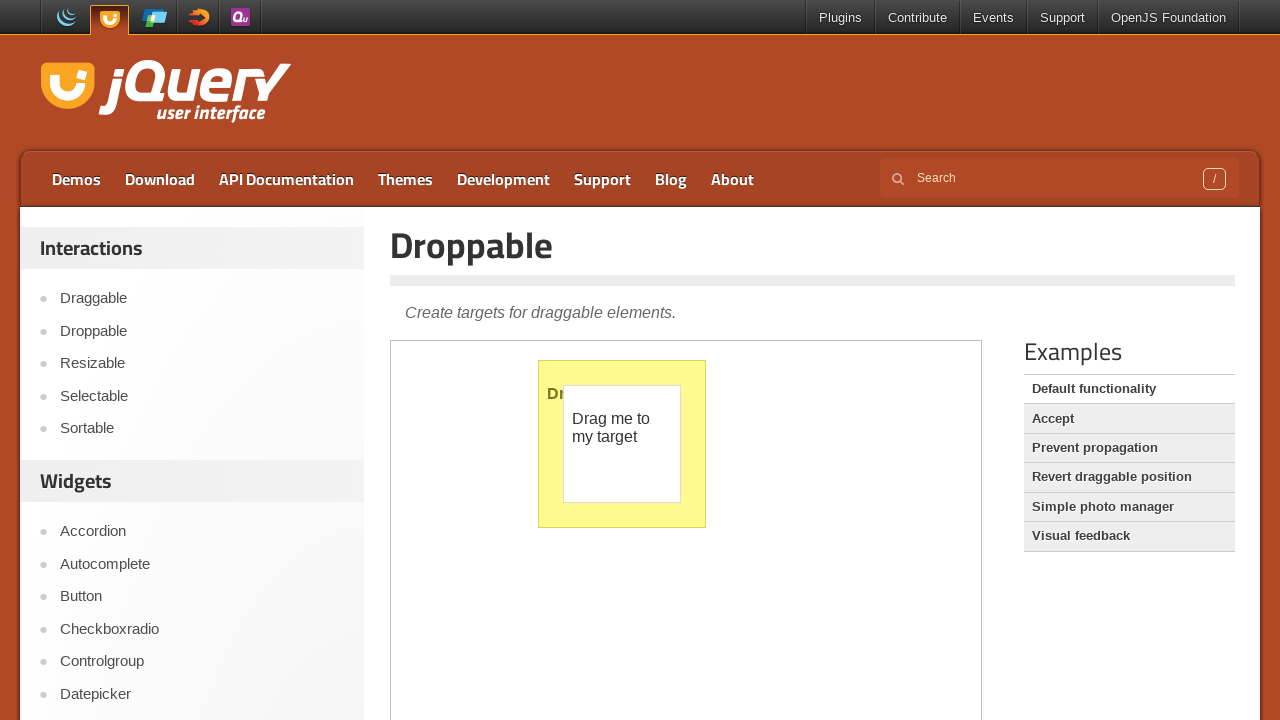